Tests JavaScript prompt alert handling by clicking a button that triggers a prompt, entering text into the prompt, and accepting it.

Starting URL: https://the-internet.herokuapp.com/javascript_alerts

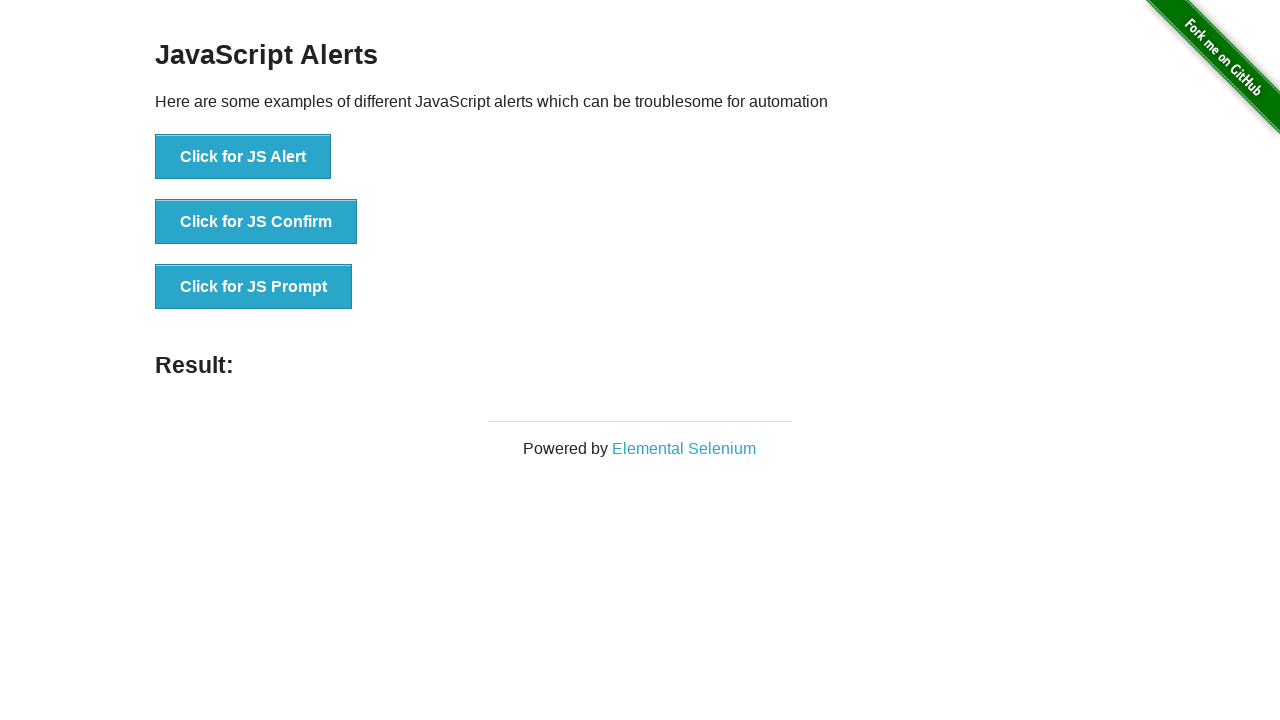

Set up dialog handler to accept prompt with text 'I am human'
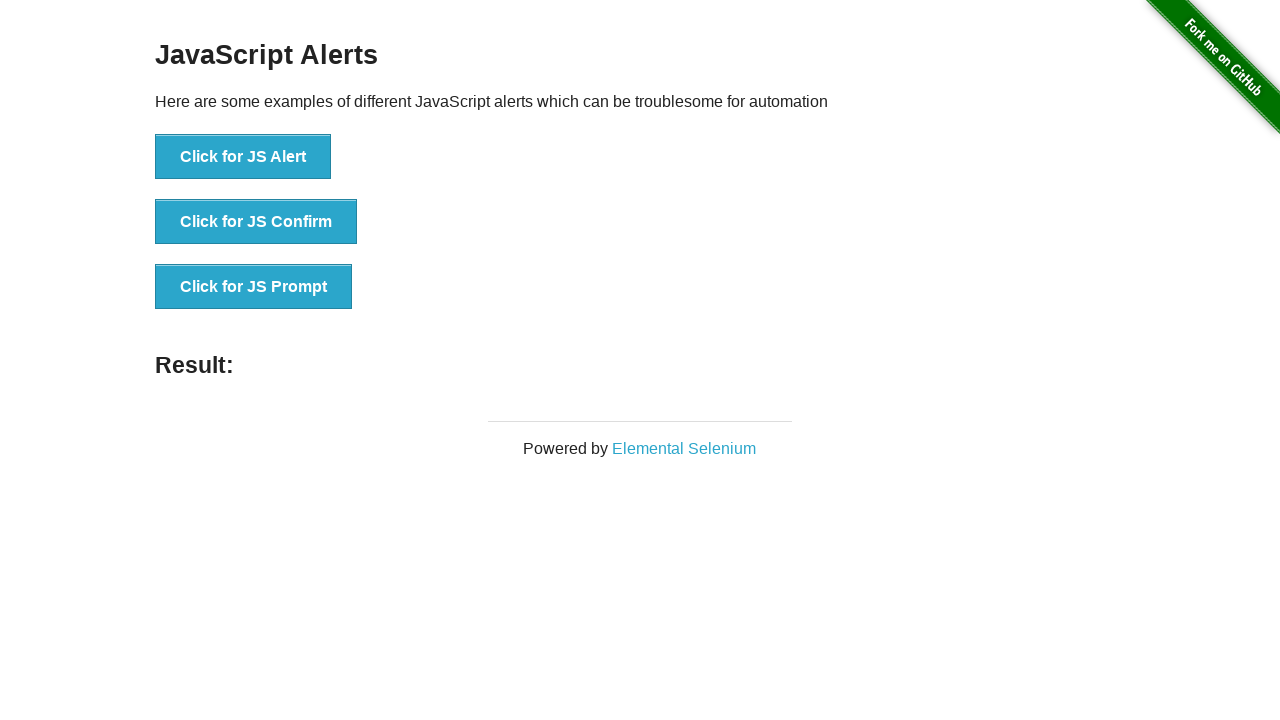

Clicked button to trigger JavaScript prompt alert at (254, 287) on xpath=//button[@onclick='jsPrompt()']
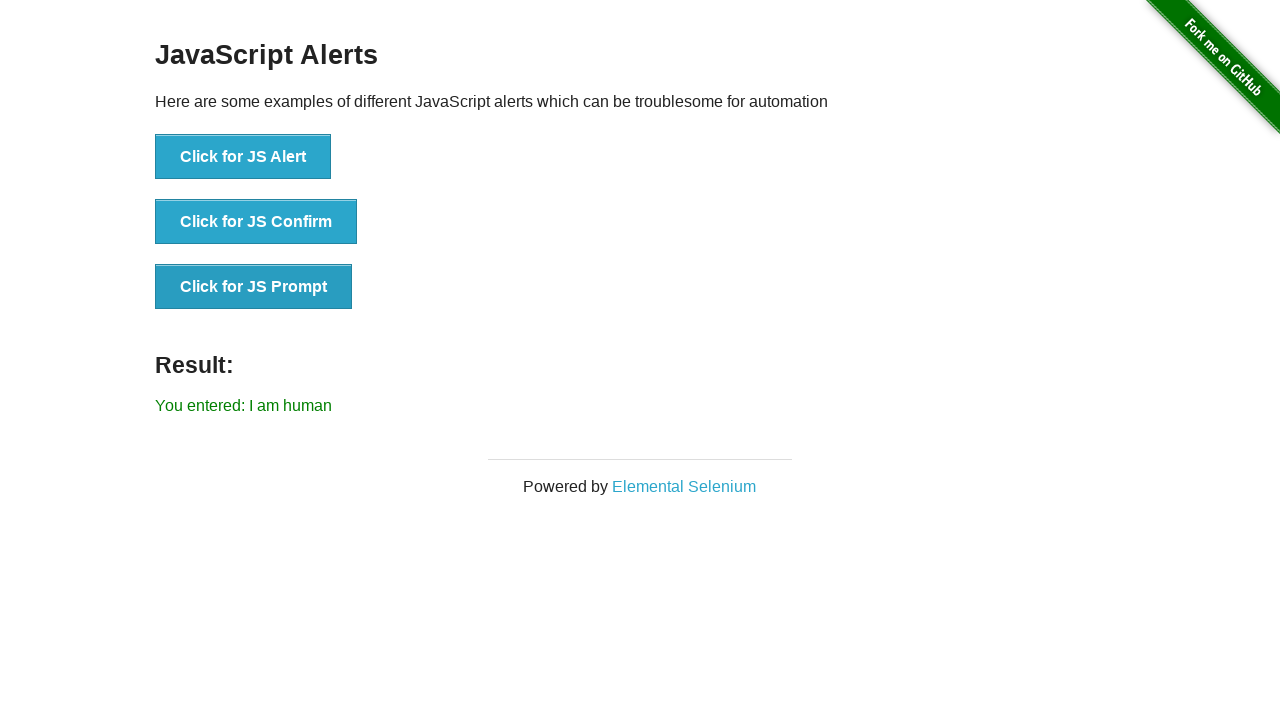

Prompt was accepted and result element appeared
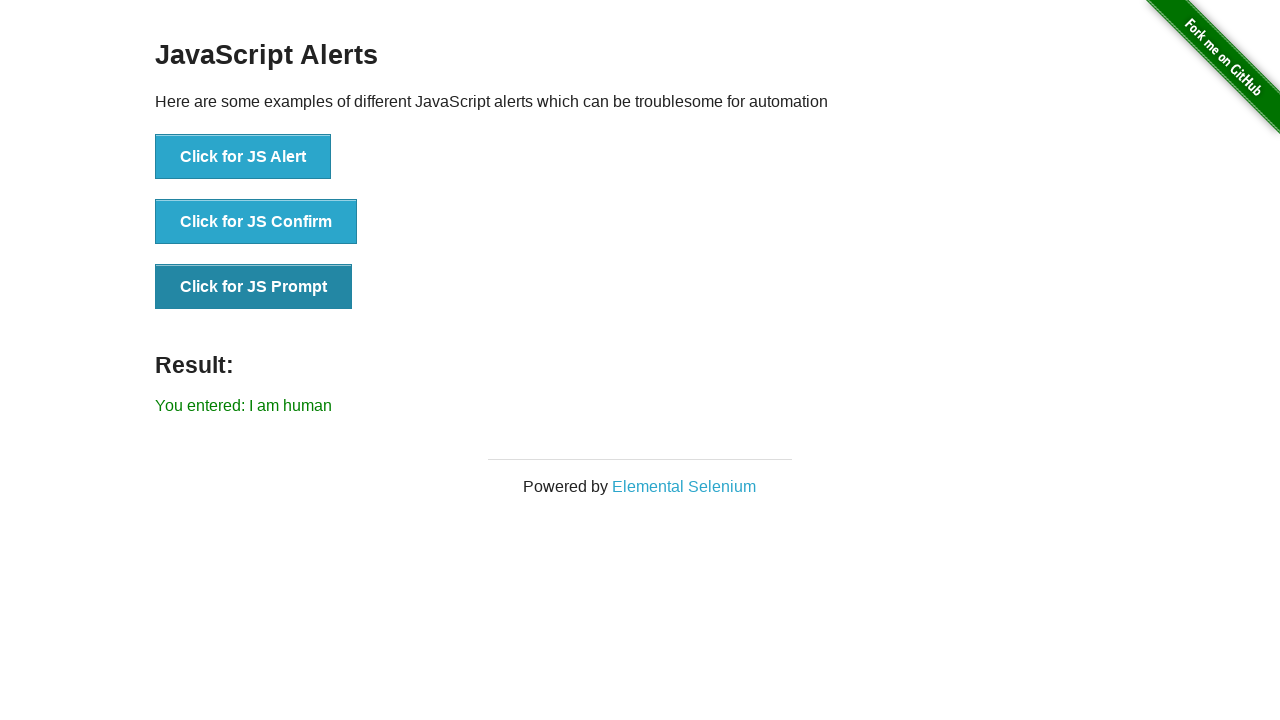

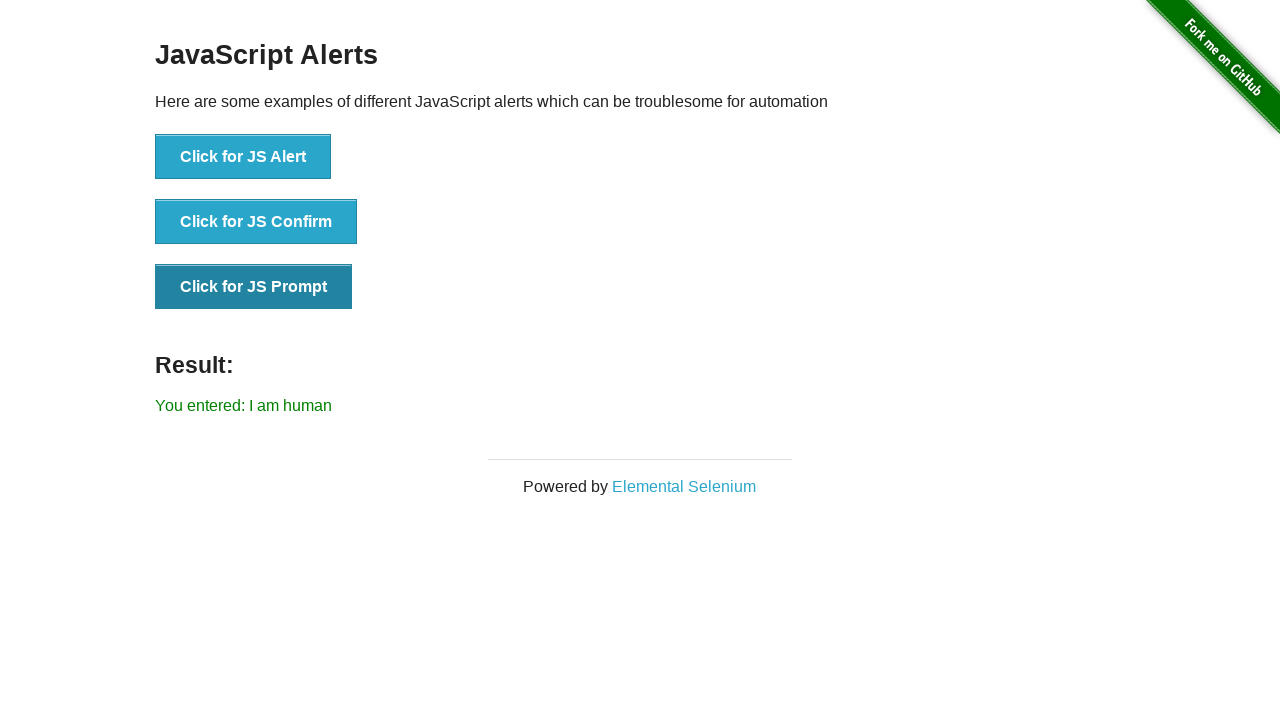